Tests multiple window handling by clicking a link that opens a new window, then switching between the original window and the new window using window handle indices, verifying correct window focus via page title.

Starting URL: http://the-internet.herokuapp.com/windows

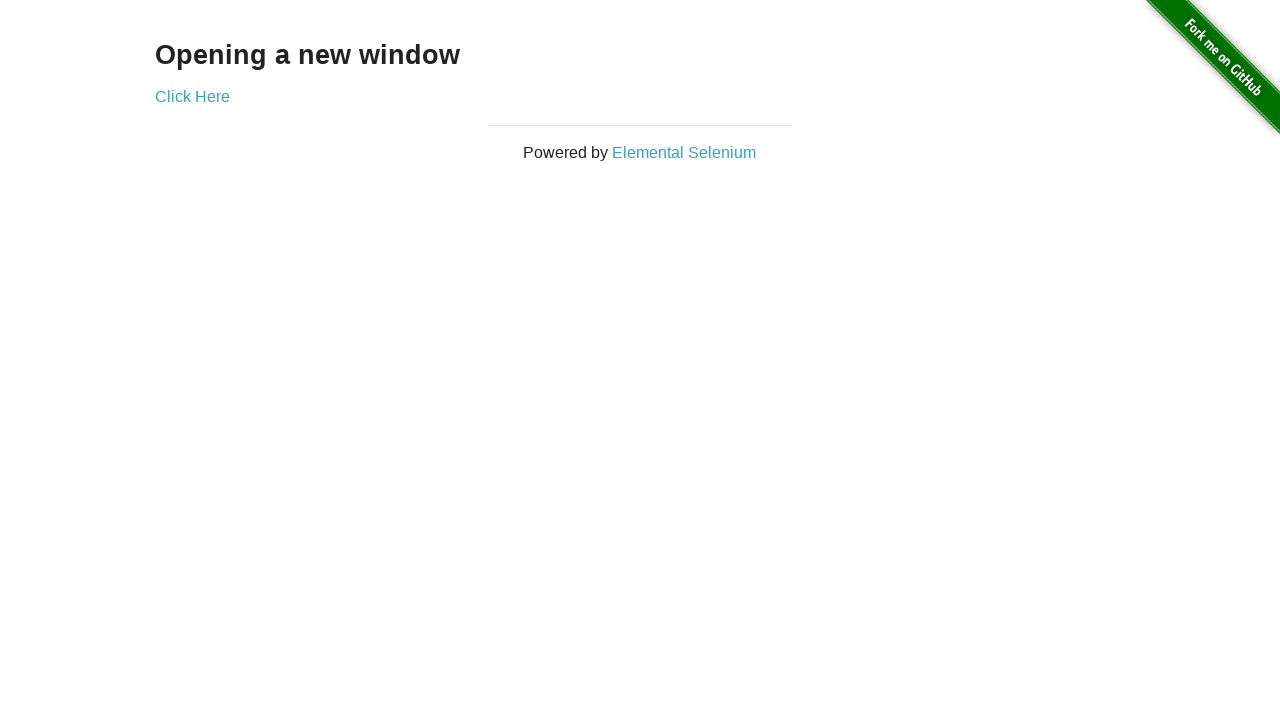

Clicked link that opens a new window at (192, 96) on .example a
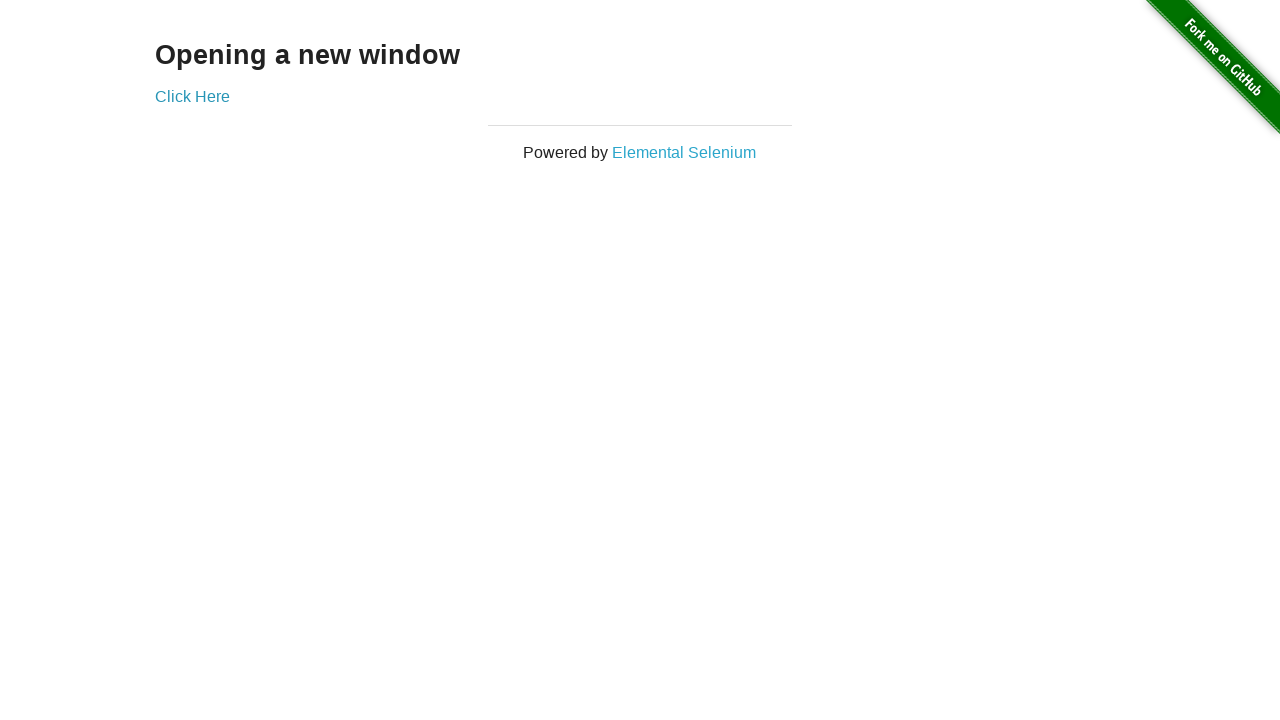

Waited for new window to open
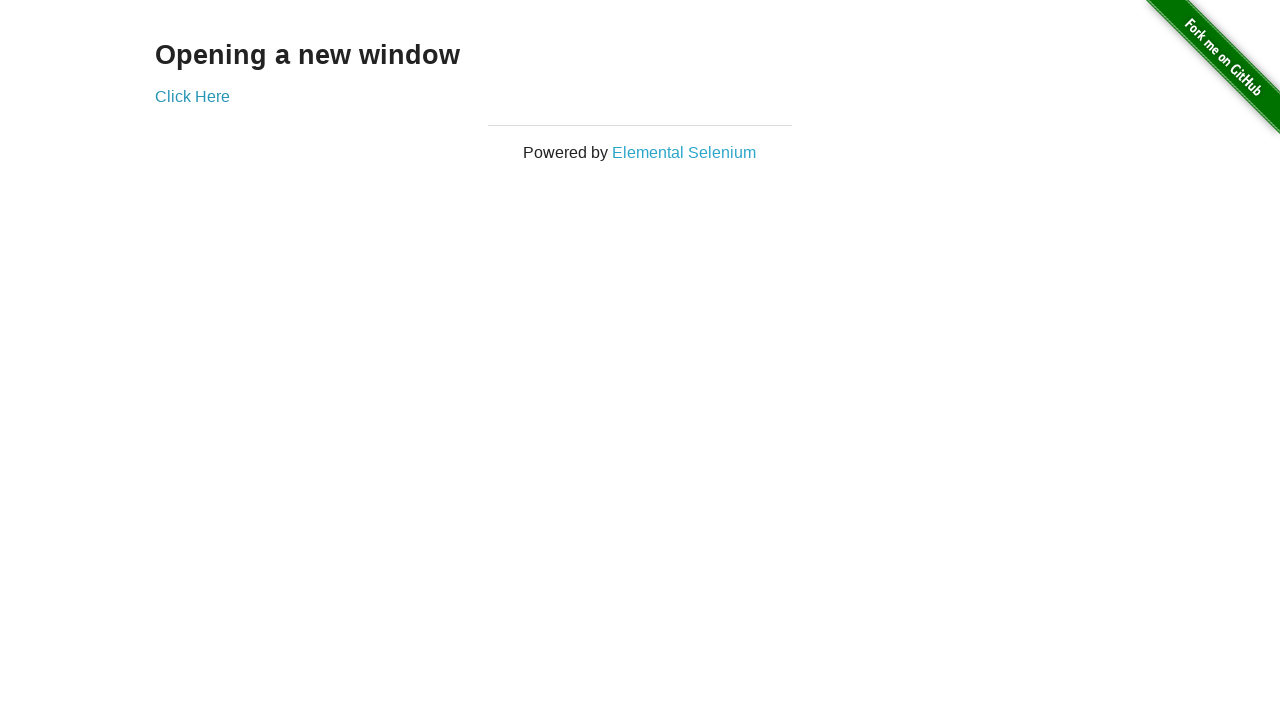

Retrieved all open pages in context
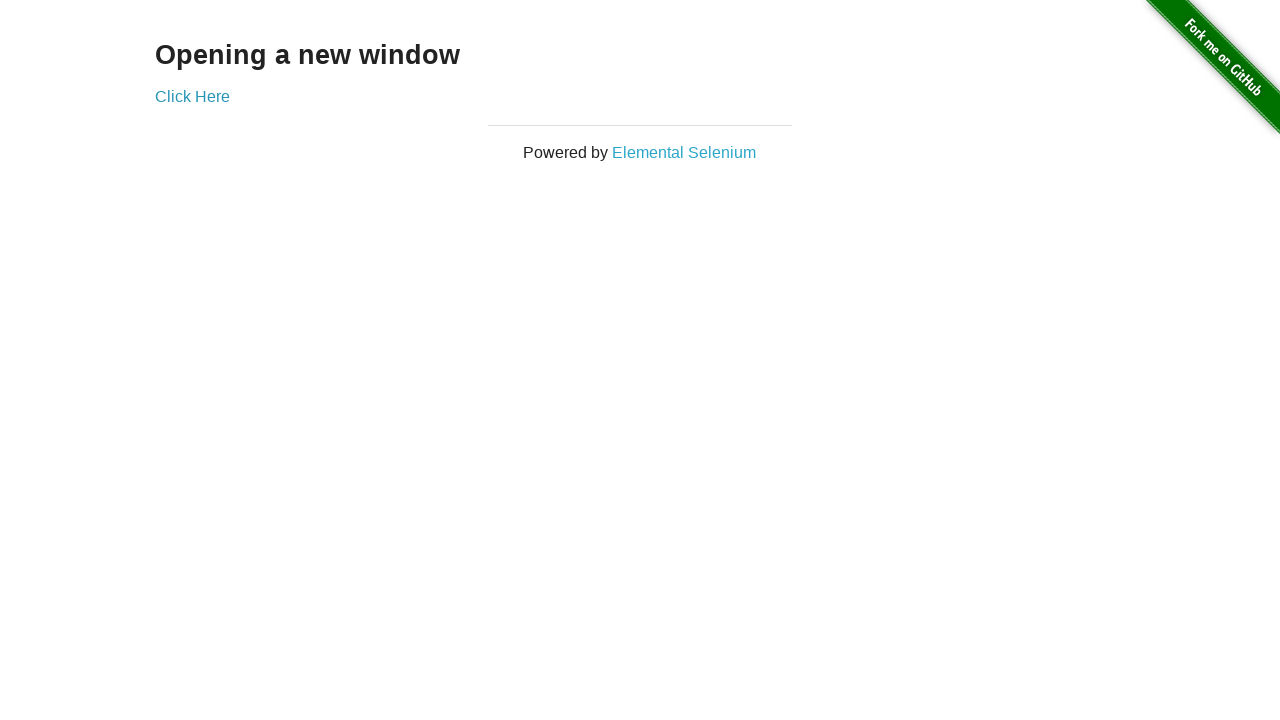

Got reference to first (original) window
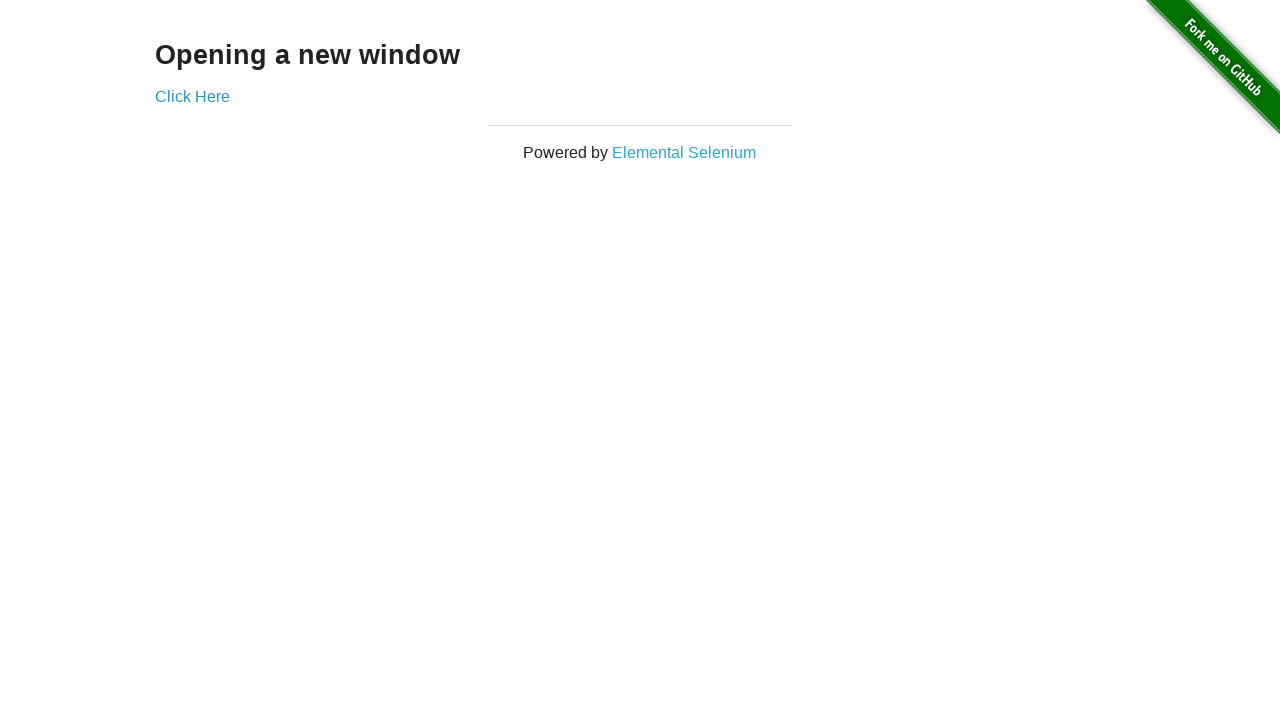

Verified original window title is not 'New Window'
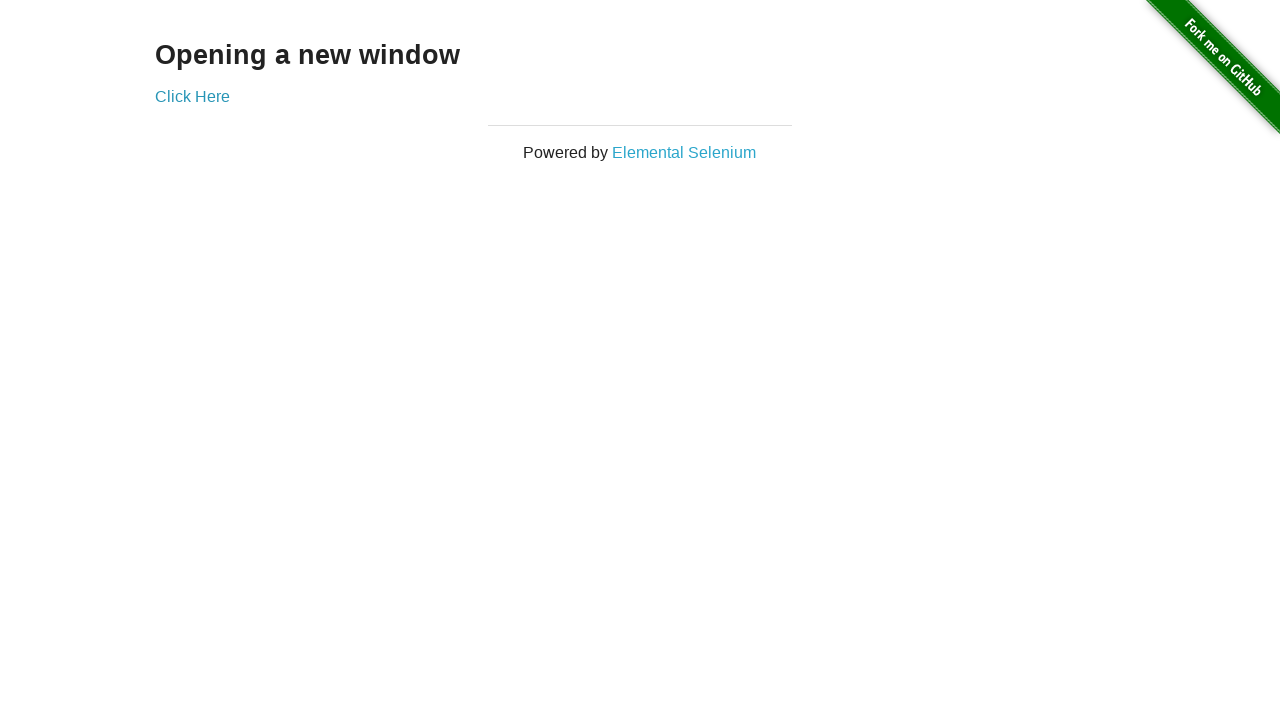

Got reference to new (last) window
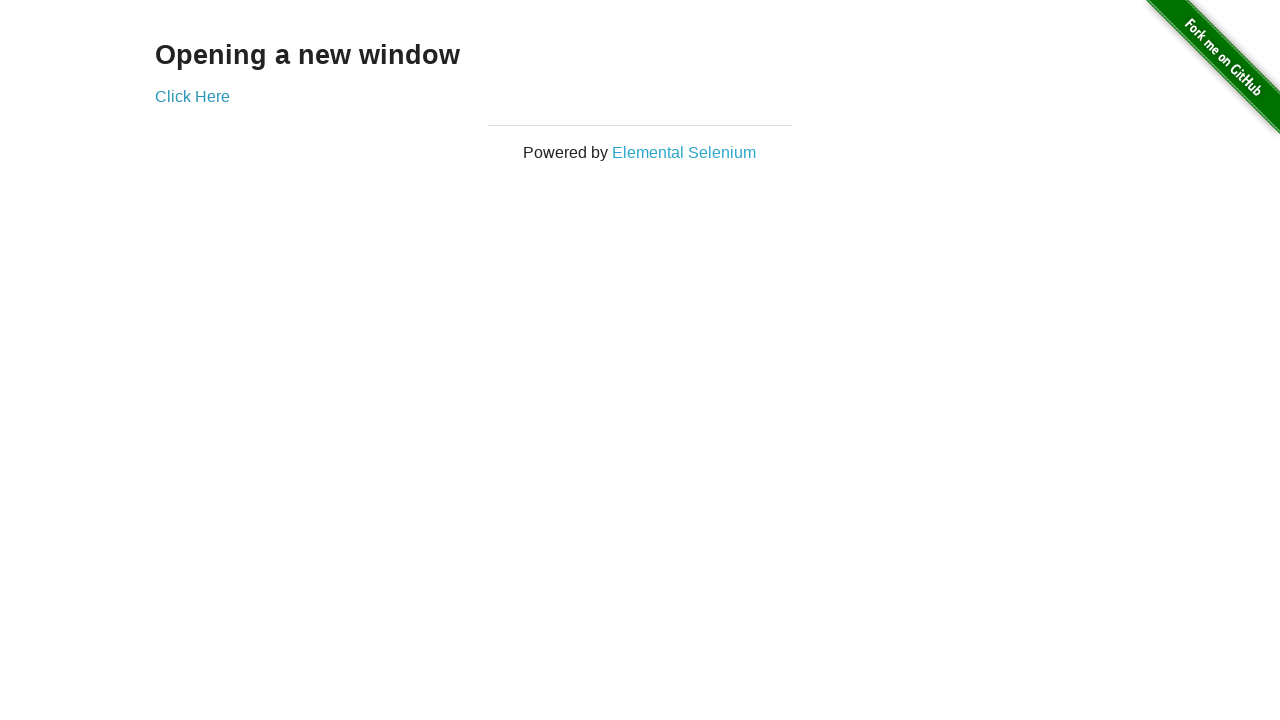

Brought new window to focus
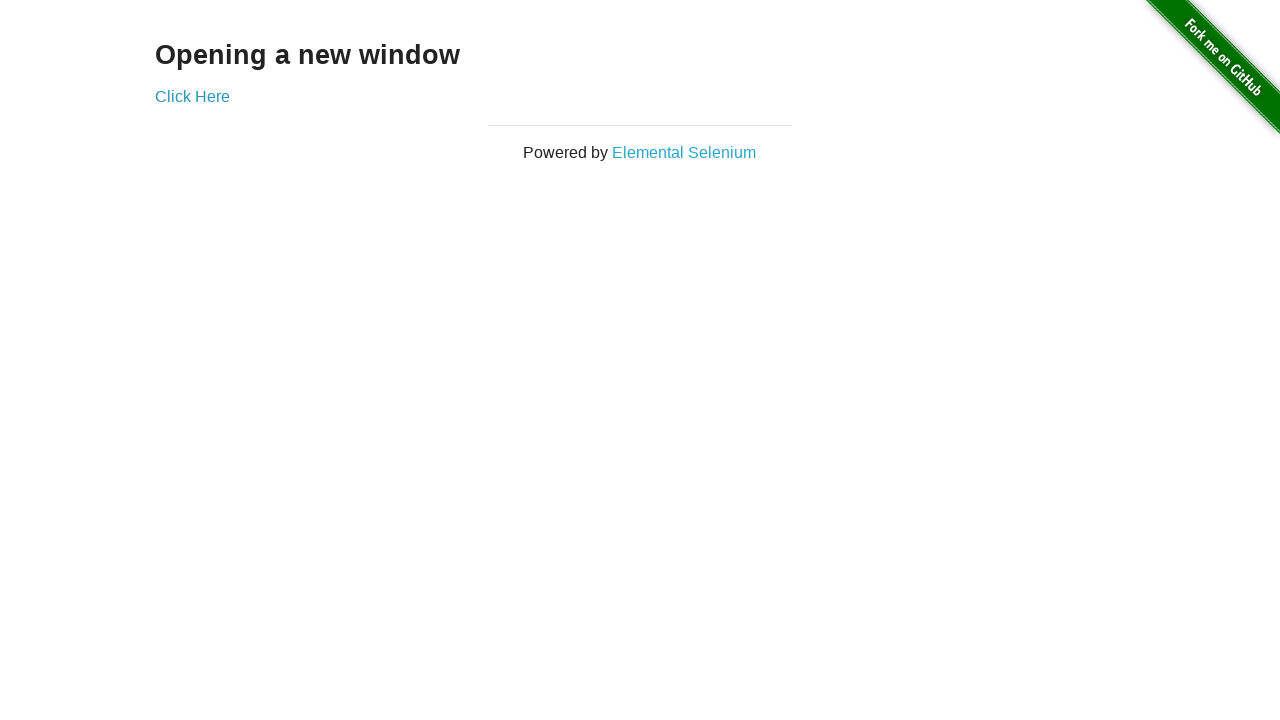

Verified new window title is 'New Window'
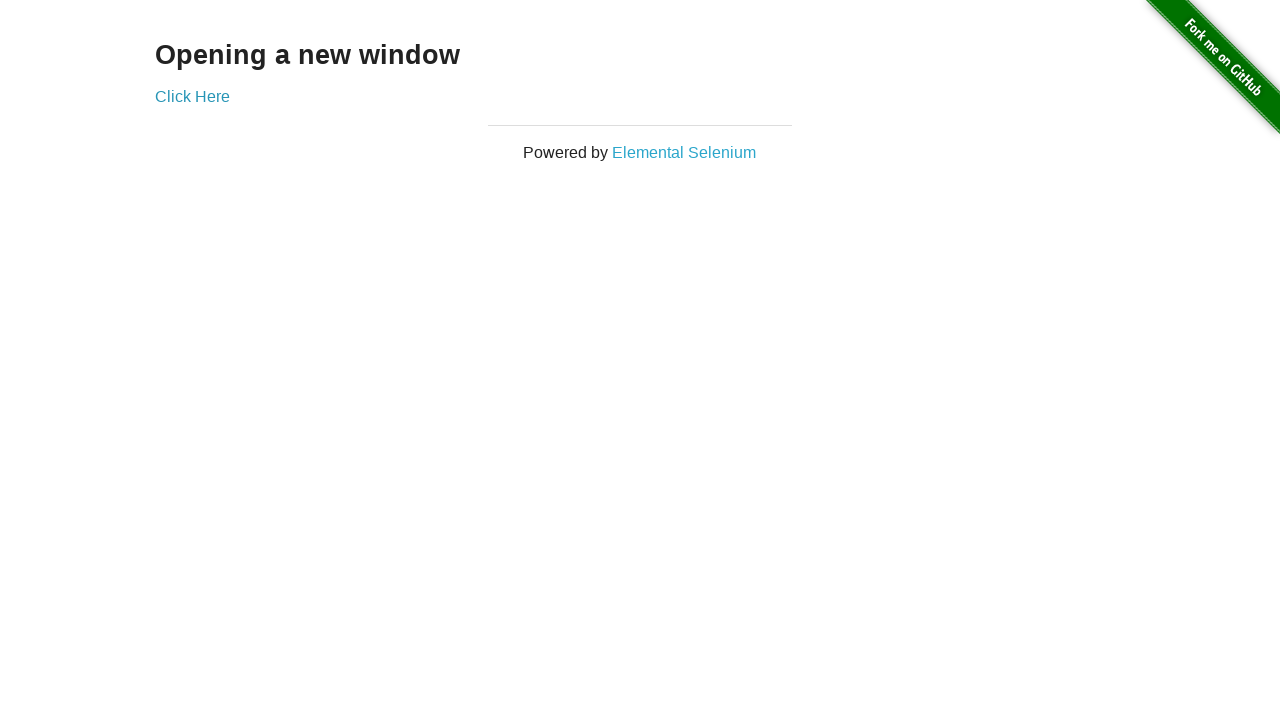

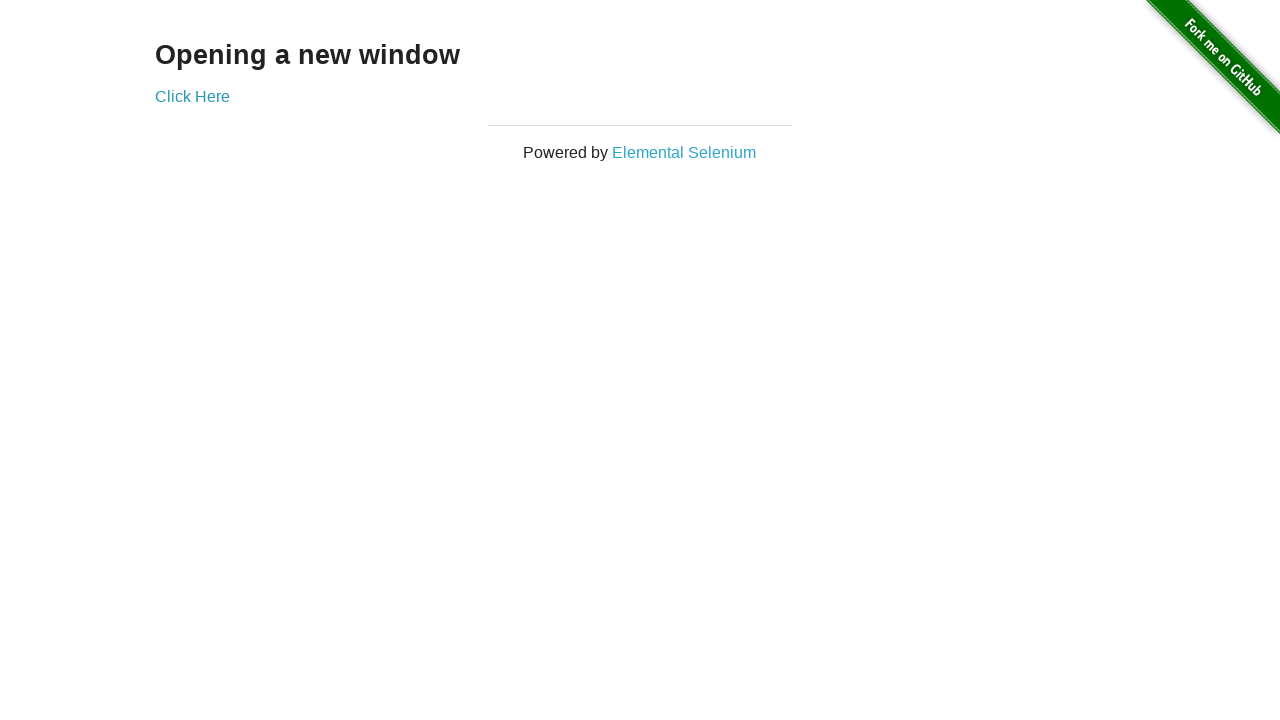